Tests clicking on the Elements card on the DEMOQA homepage and verifies navigation to the elements page

Starting URL: https://demoqa.com

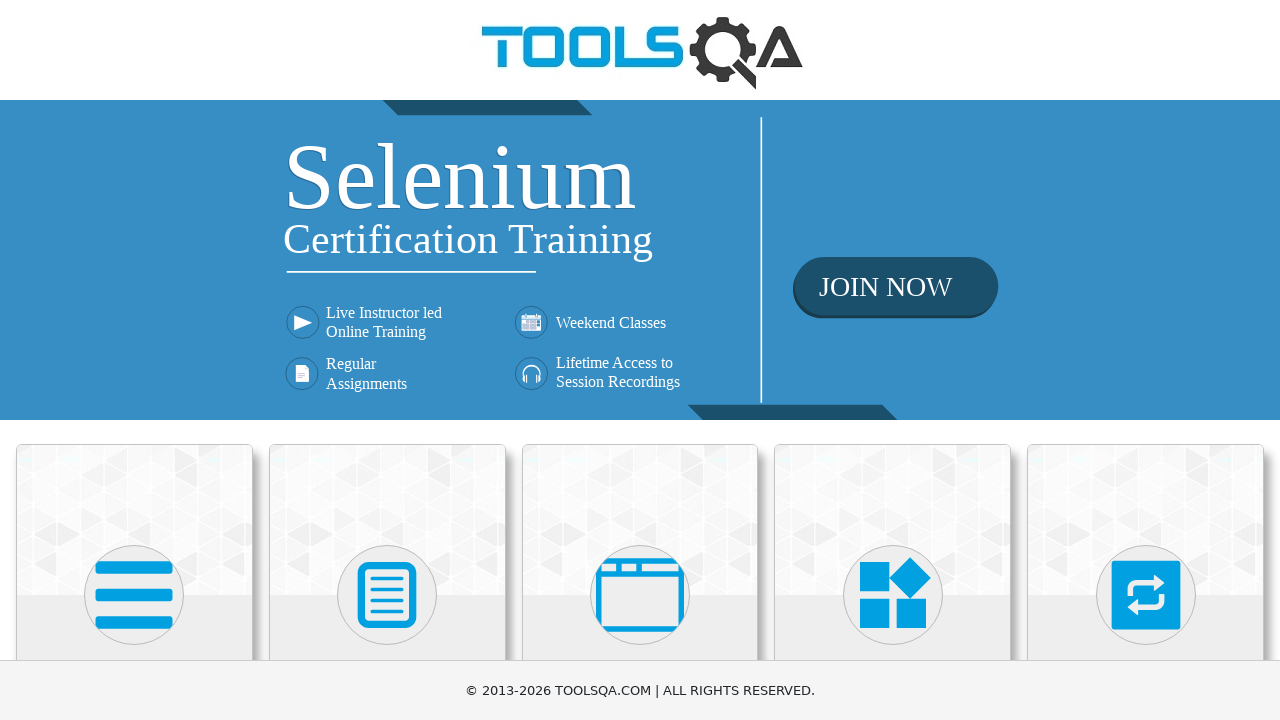

Waited for DEMOQA homepage to load (domcontentloaded)
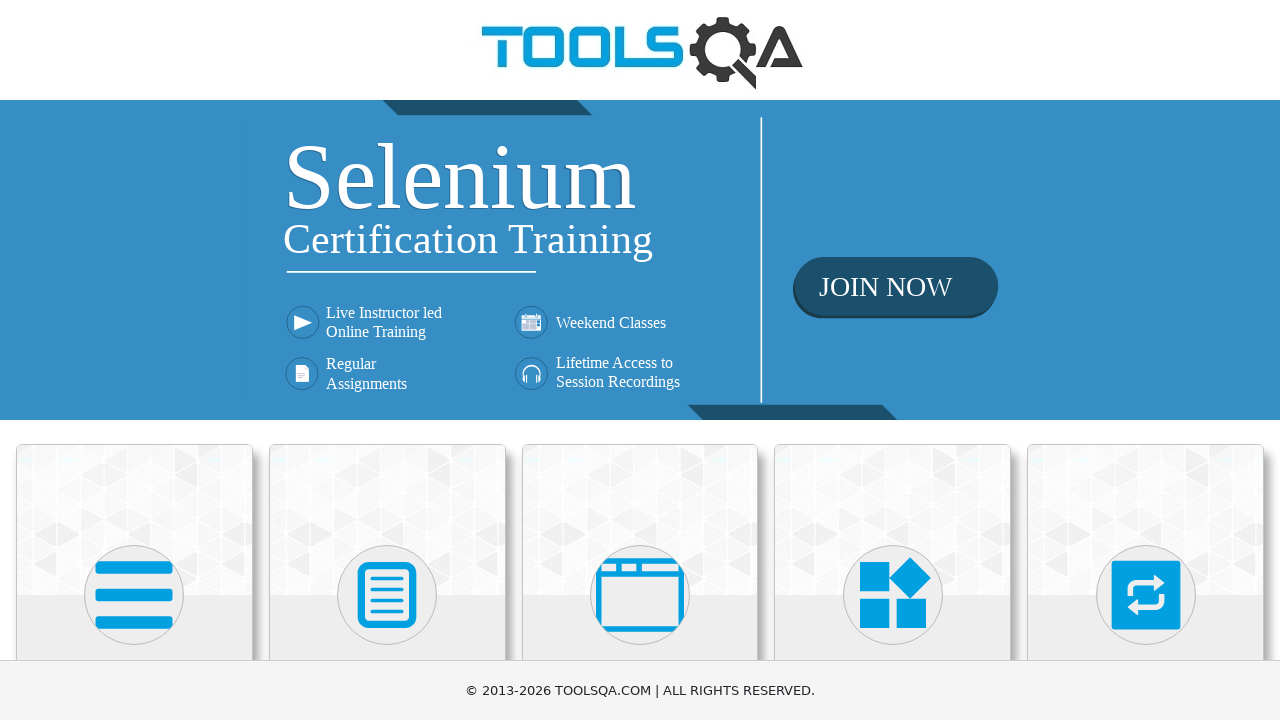

Clicked on Elements card at (134, 360) on text=Elements
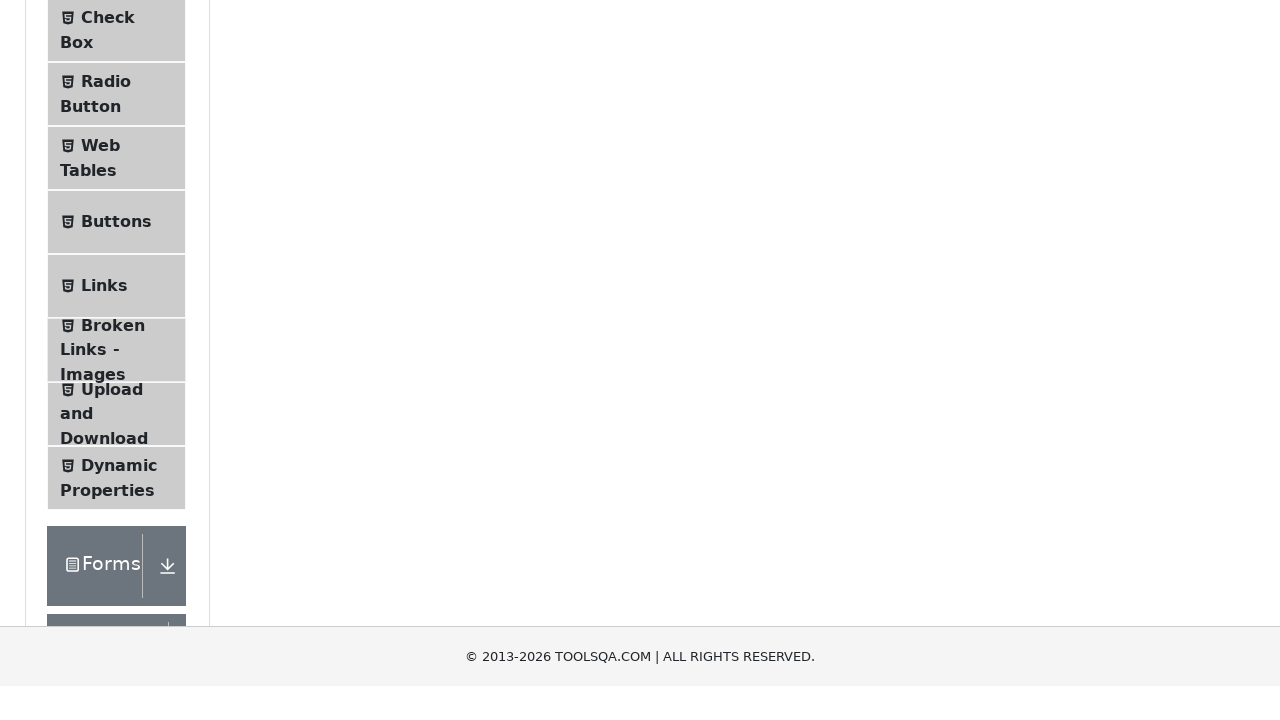

Verified navigation to Elements page (https://demoqa.com/elements)
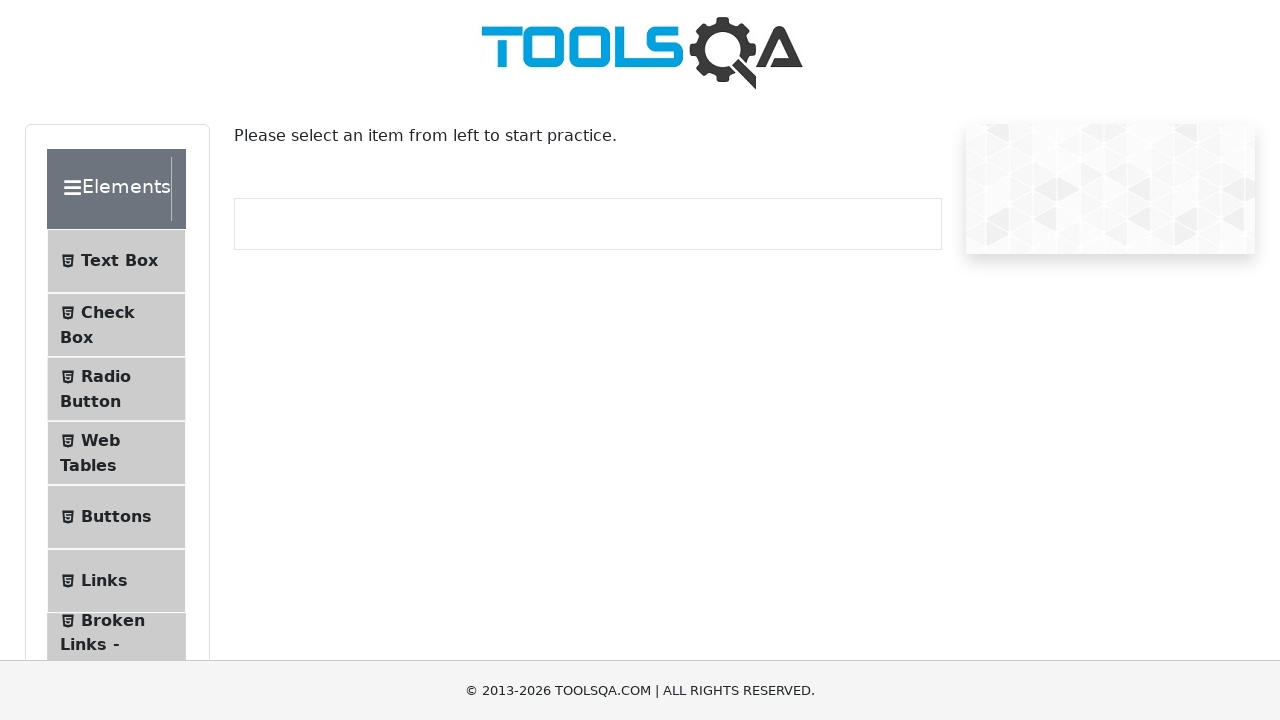

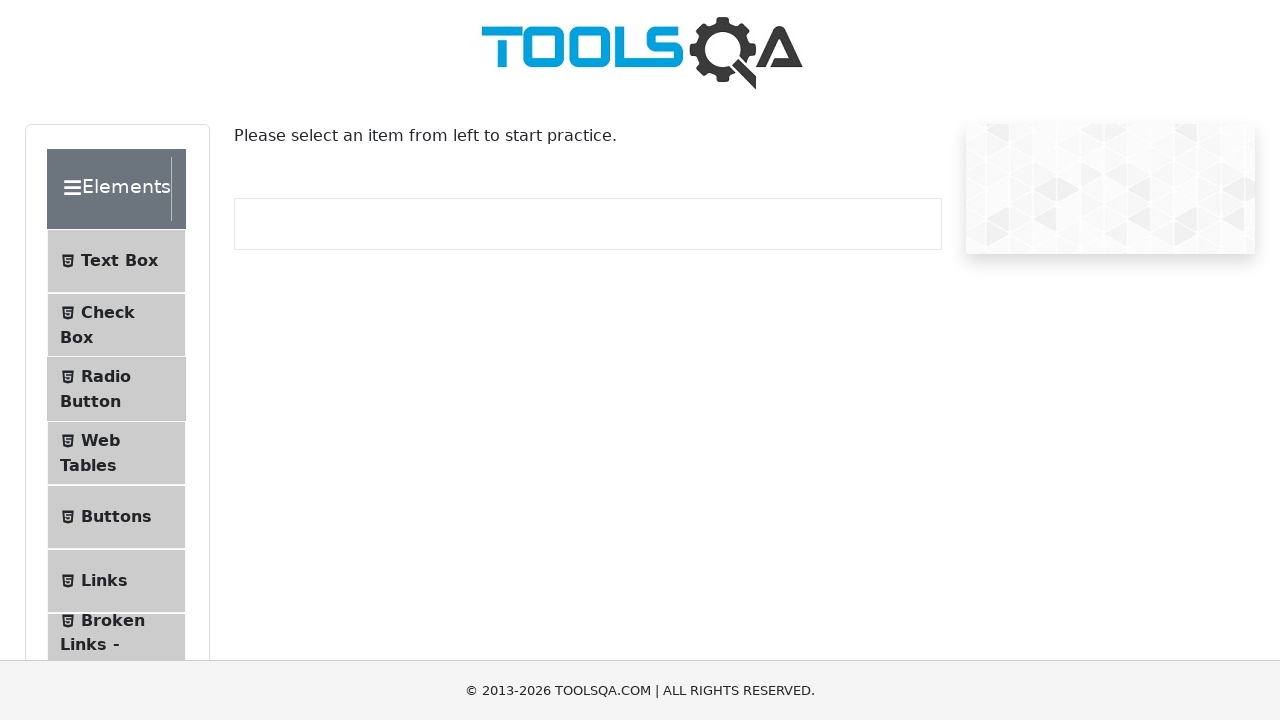